Navigates to happiness.com and fills in the registration email field using a fluent wait pattern to ensure the element is available

Starting URL: https://www.happiness.com/

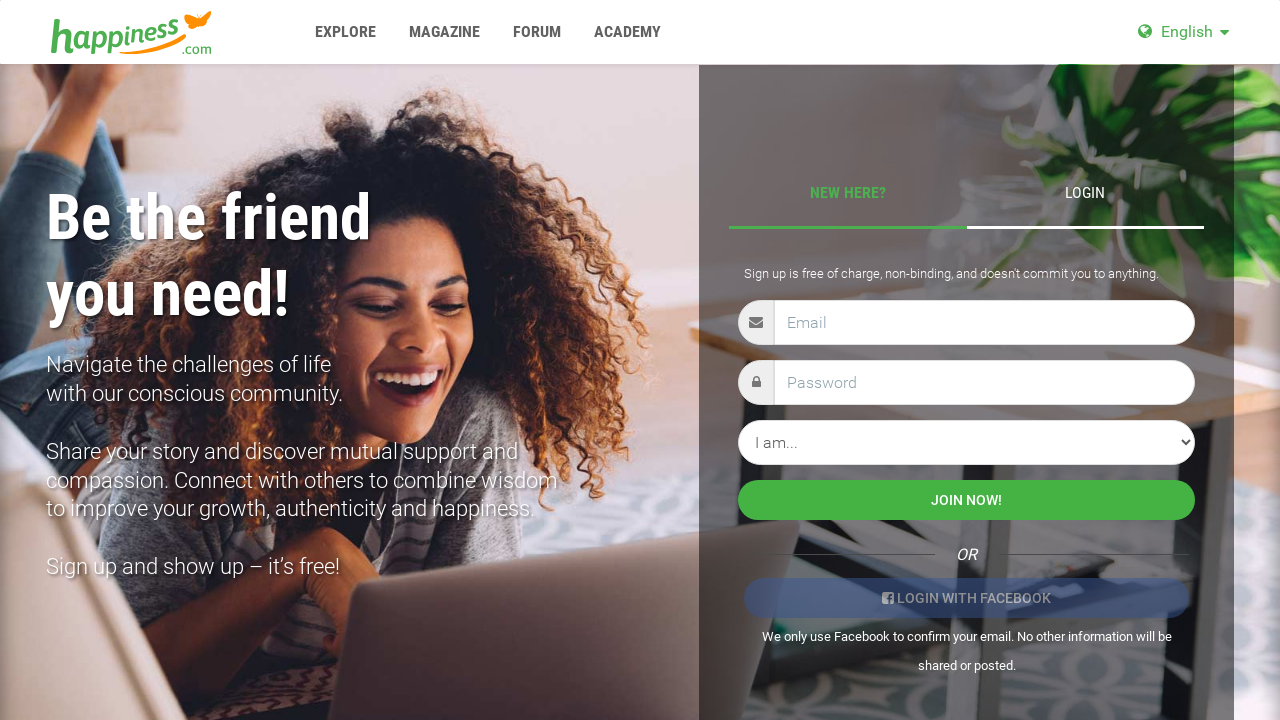

Navigated to https://www.happiness.com/
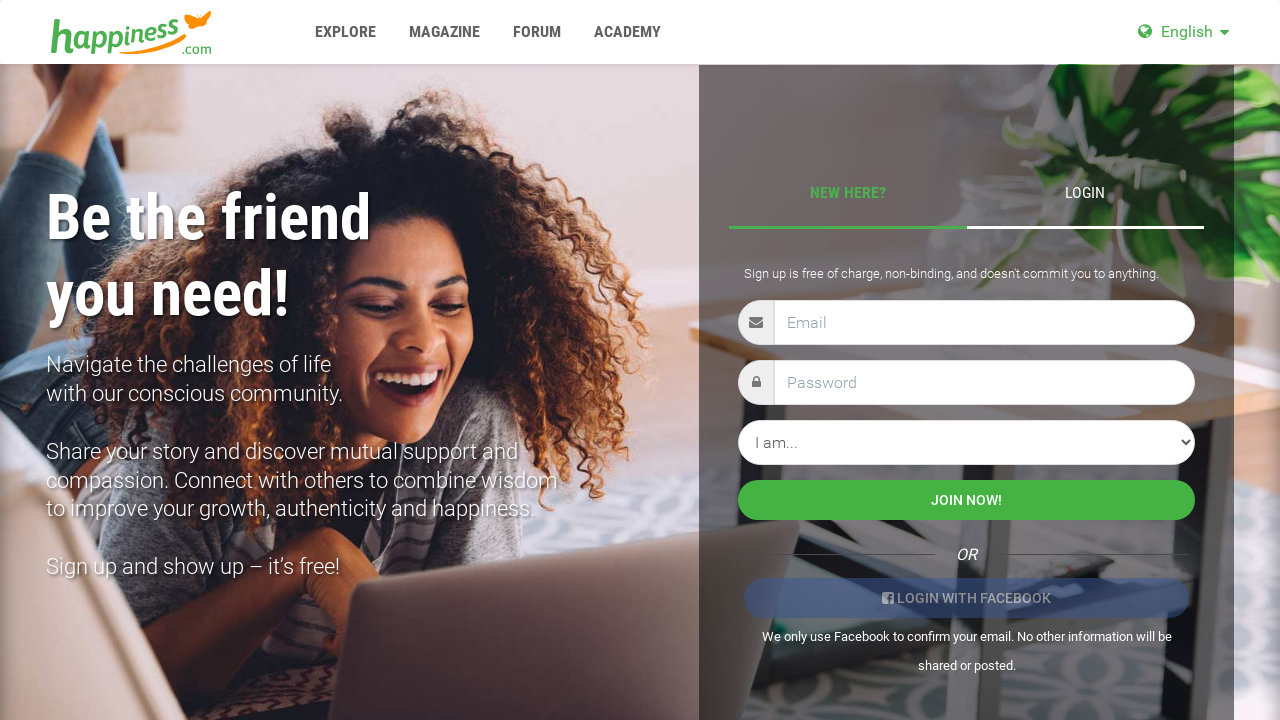

Registration email field appeared within 15 second timeout
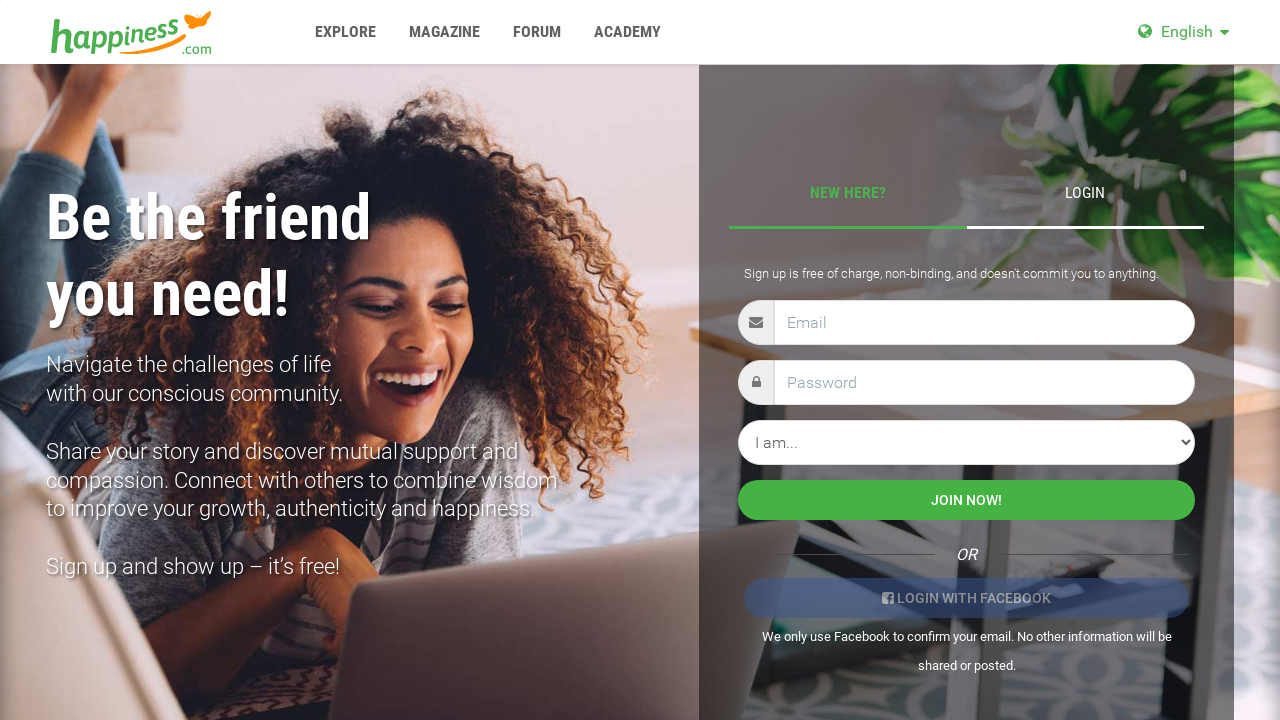

Filled registration email field with 'warren' on input[name='regEmail']
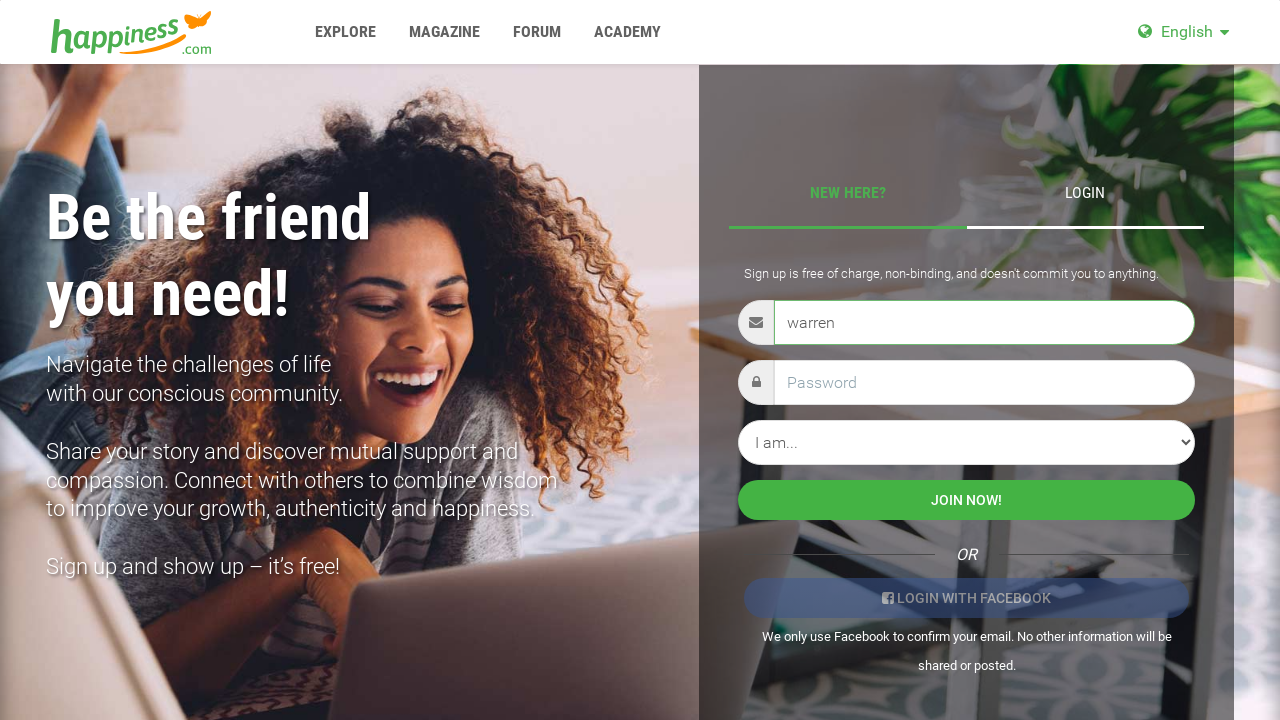

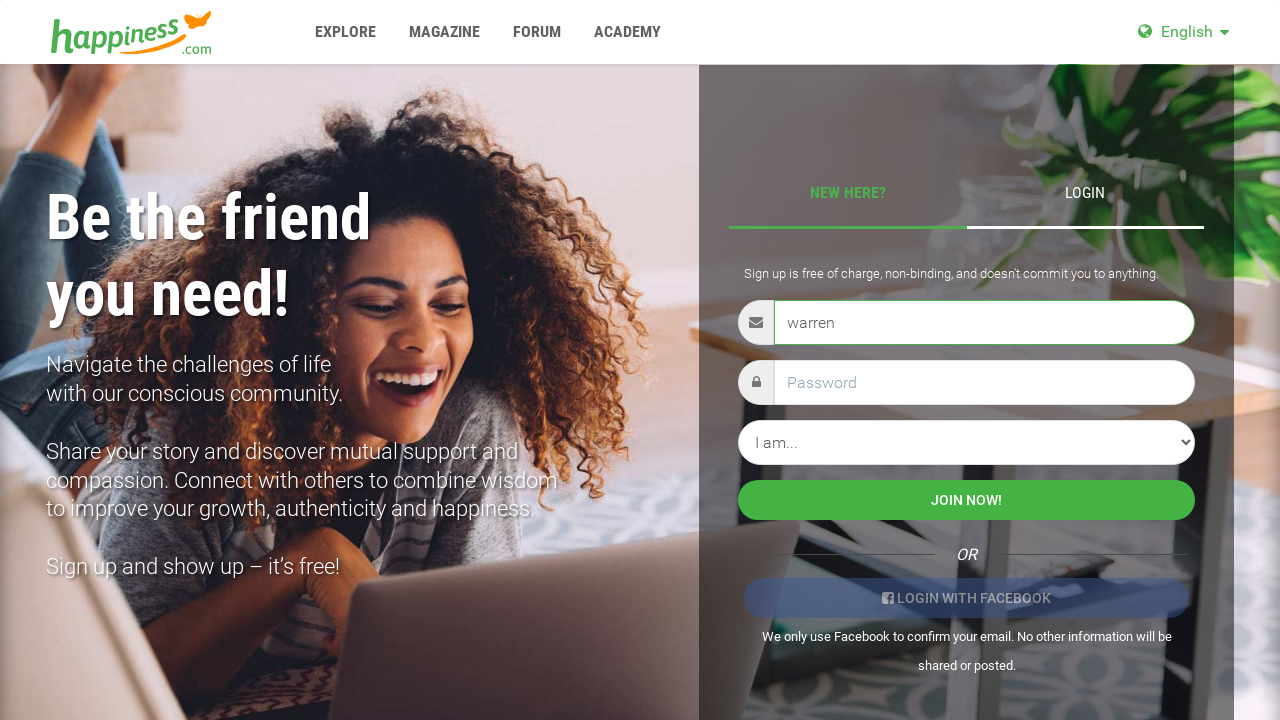